Navigates to an automation practice page and extracts information from a courses table, including row count, column count, and specific row data

Starting URL: https://rahulshettyacademy.com/AutomationPractice/

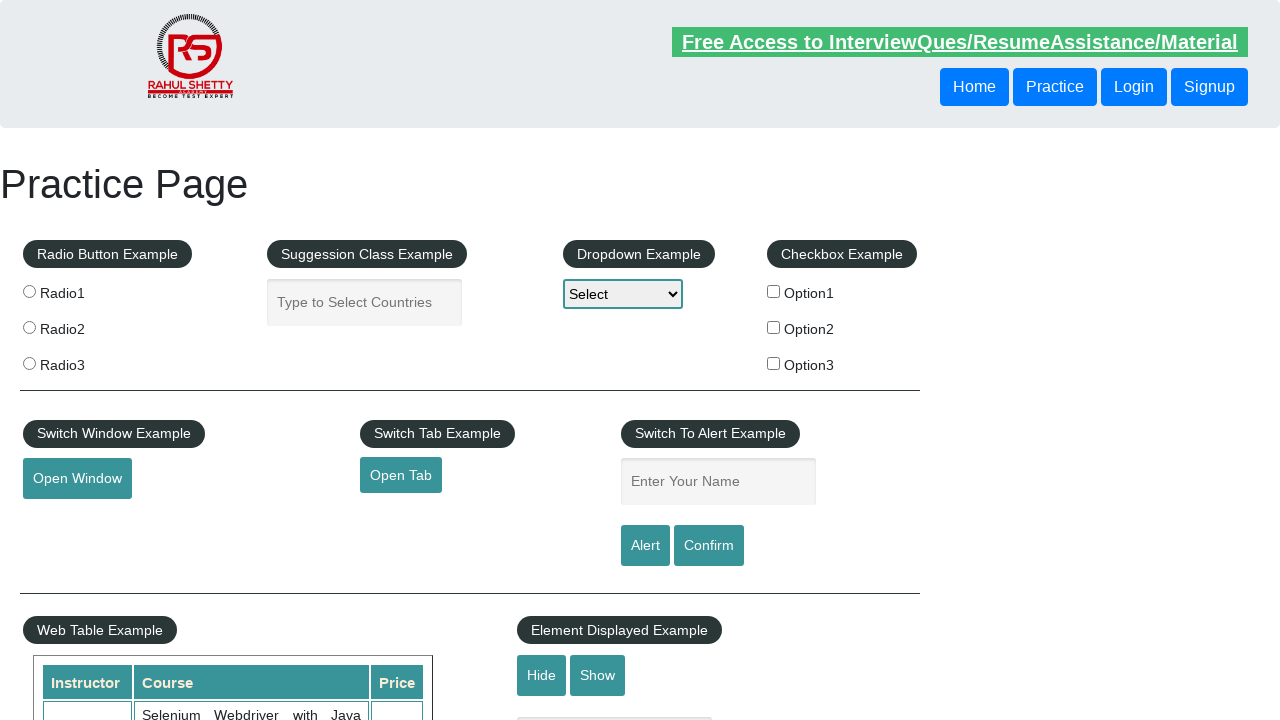

Waited for courses table to be visible
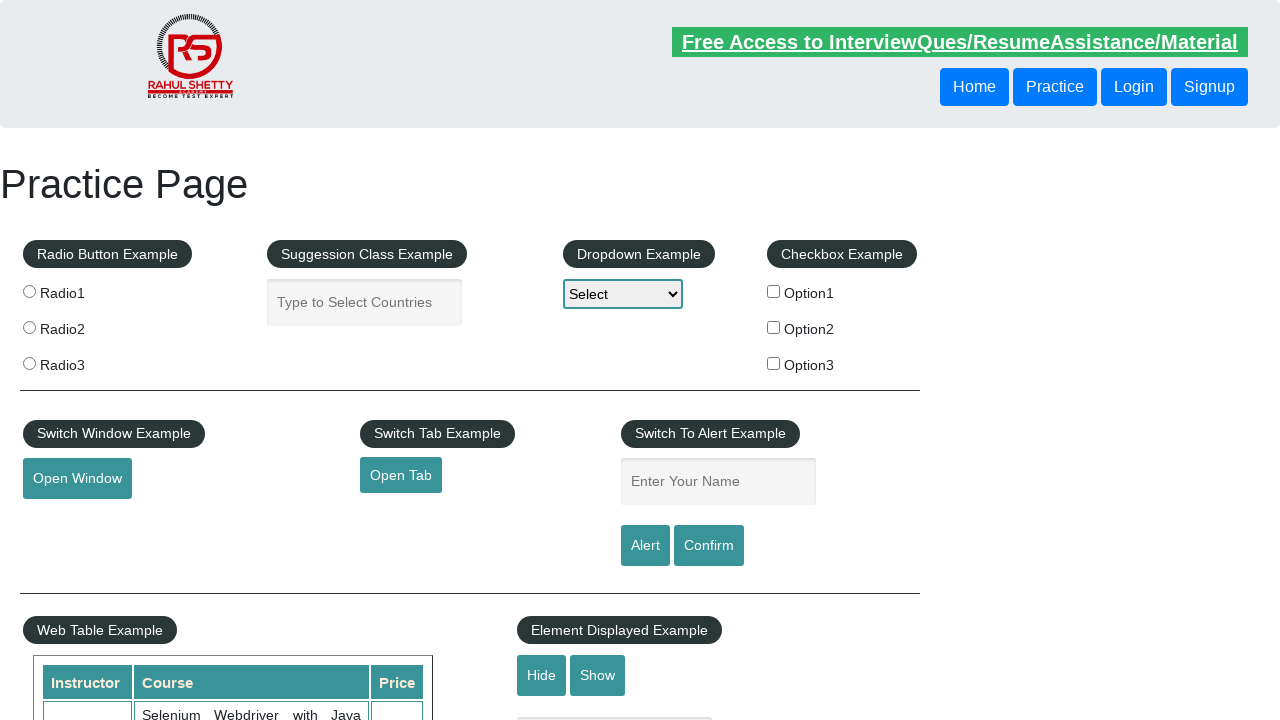

Located the courses table element
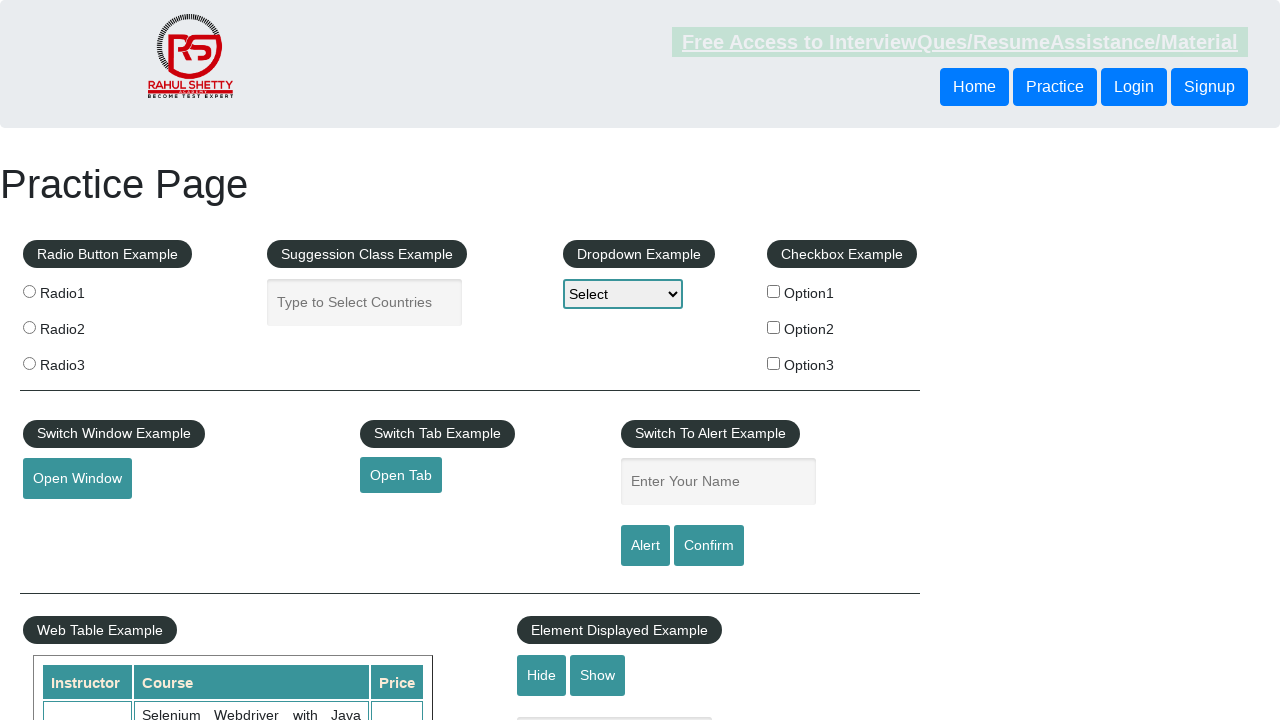

Retrieved table row count: 11
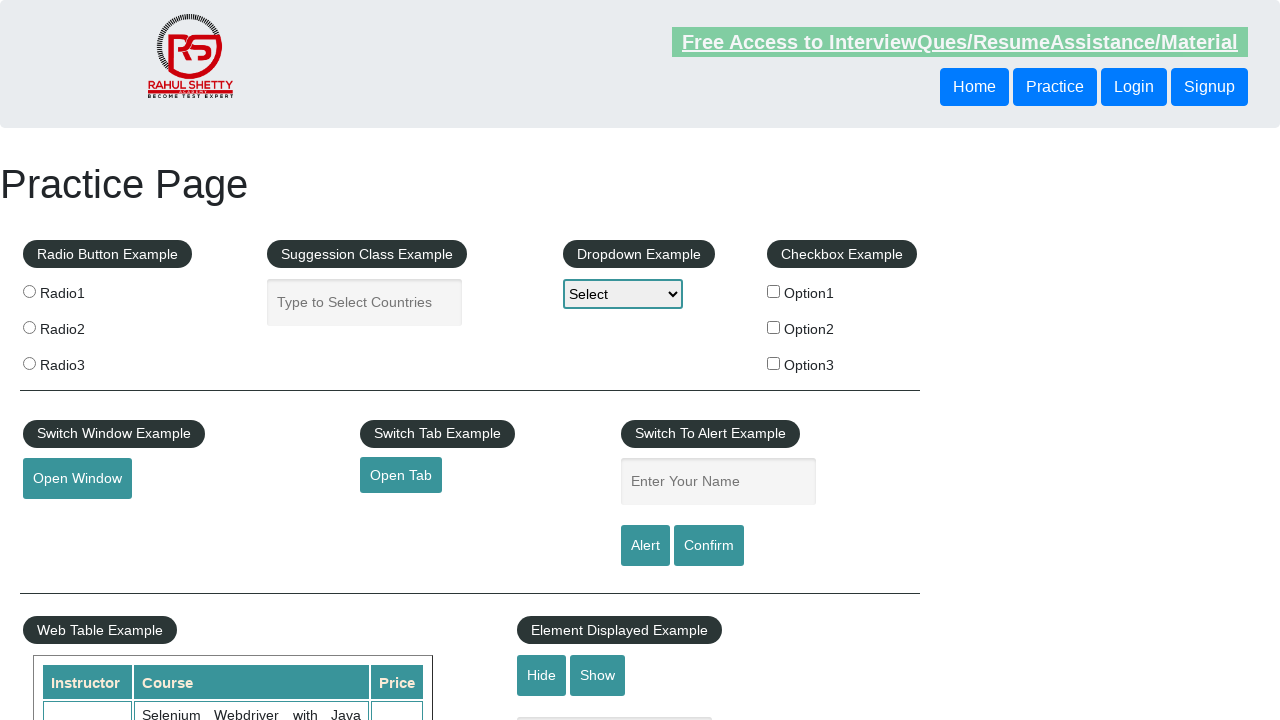

Retrieved column count from first row: 3
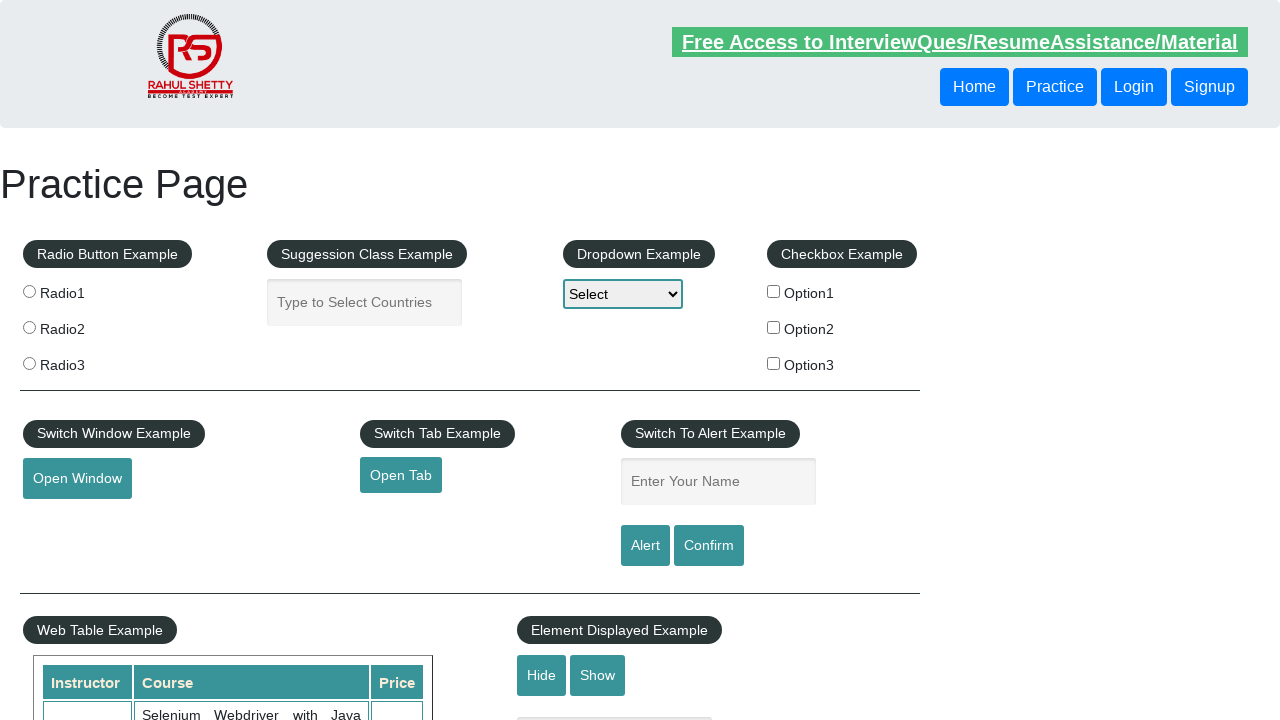

Located third row data cells
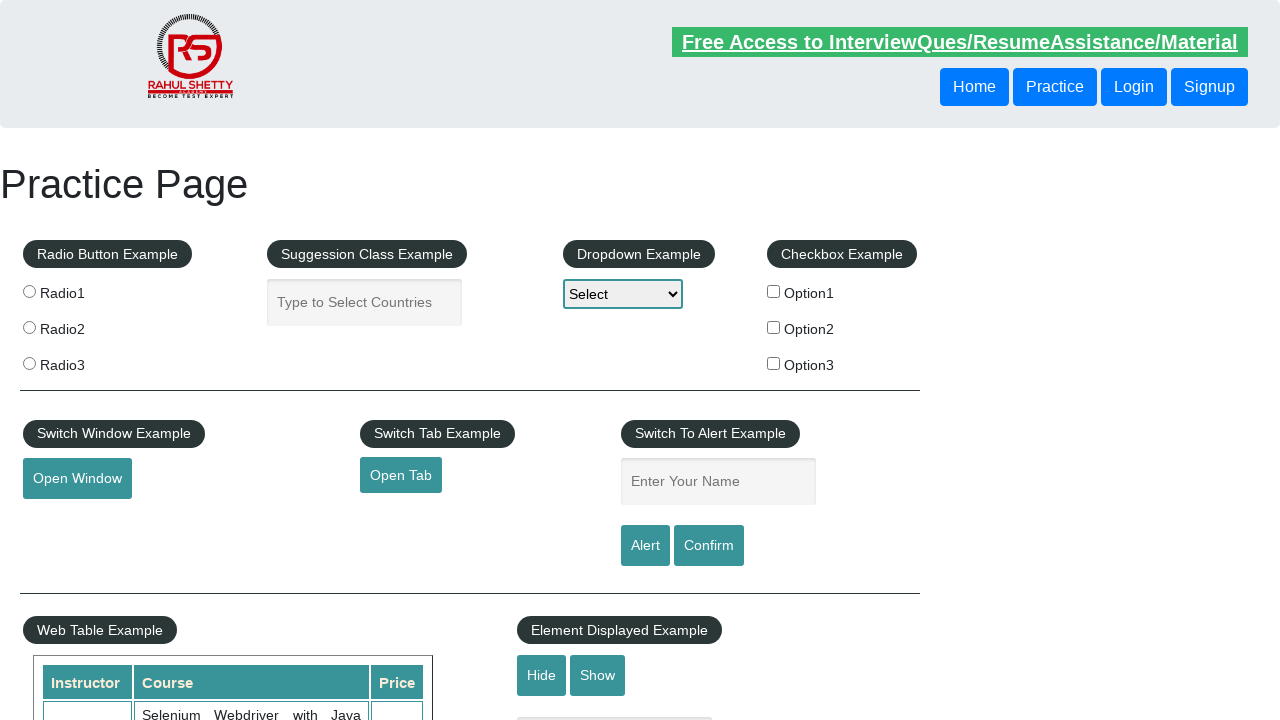

Extracted text from third row, cell 0: Rahul Shetty
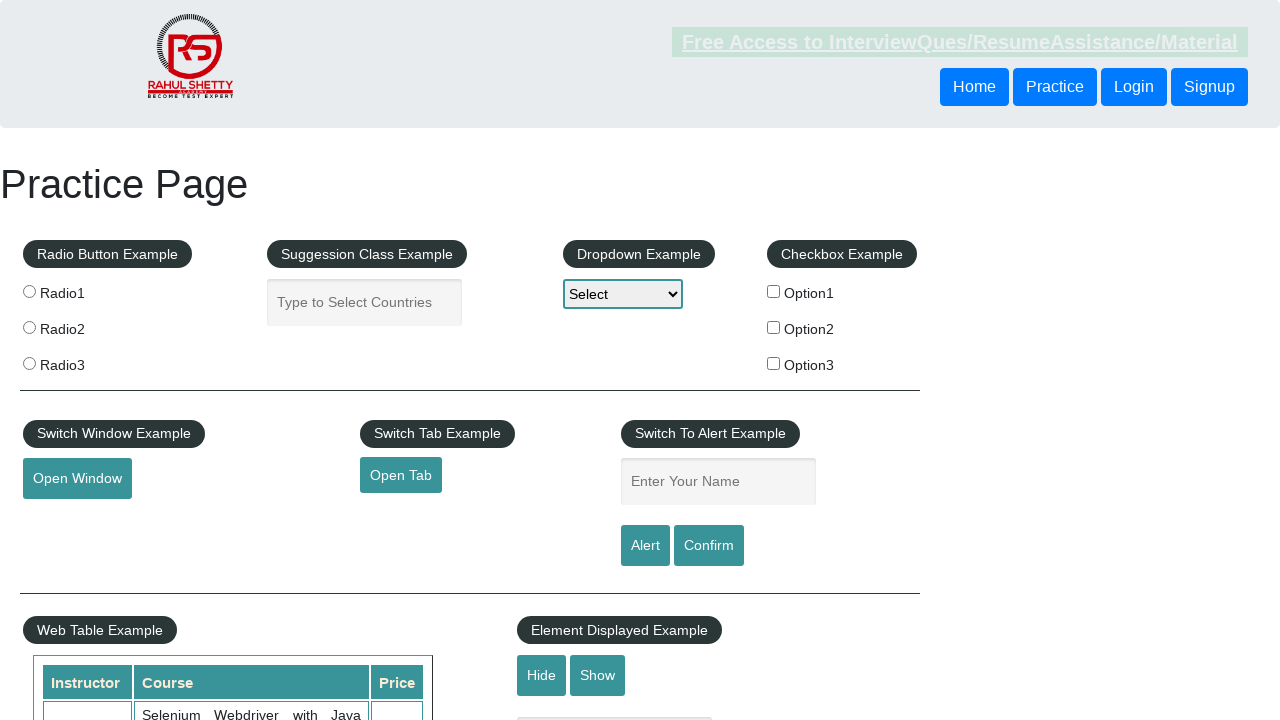

Extracted text from third row, cell 1: Learn SQL in Practical + Database Testing from Scratch
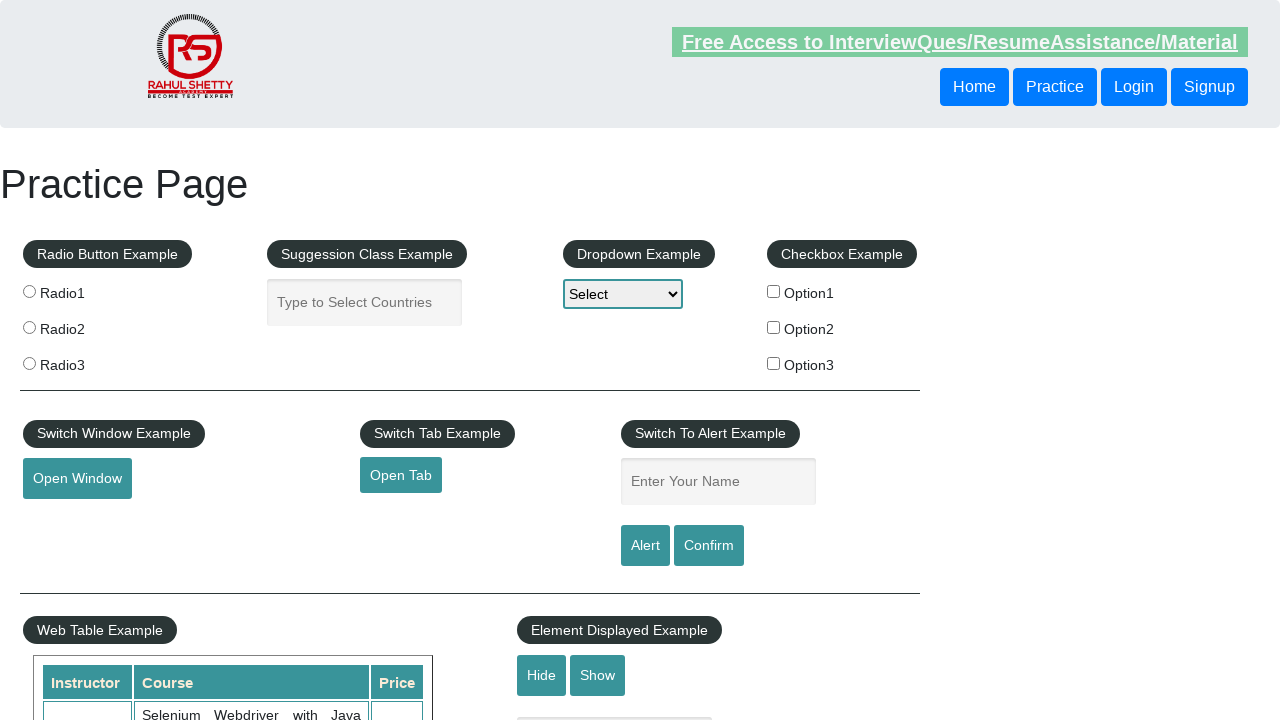

Extracted text from third row, cell 2: 25
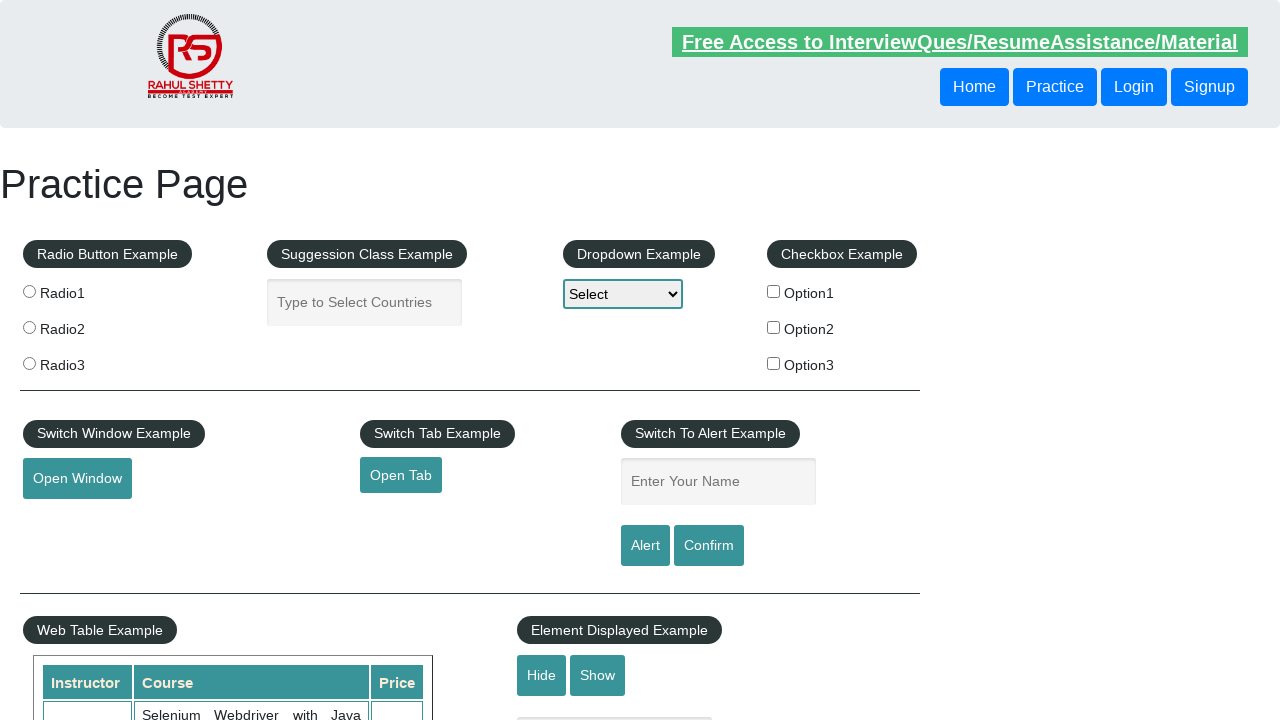

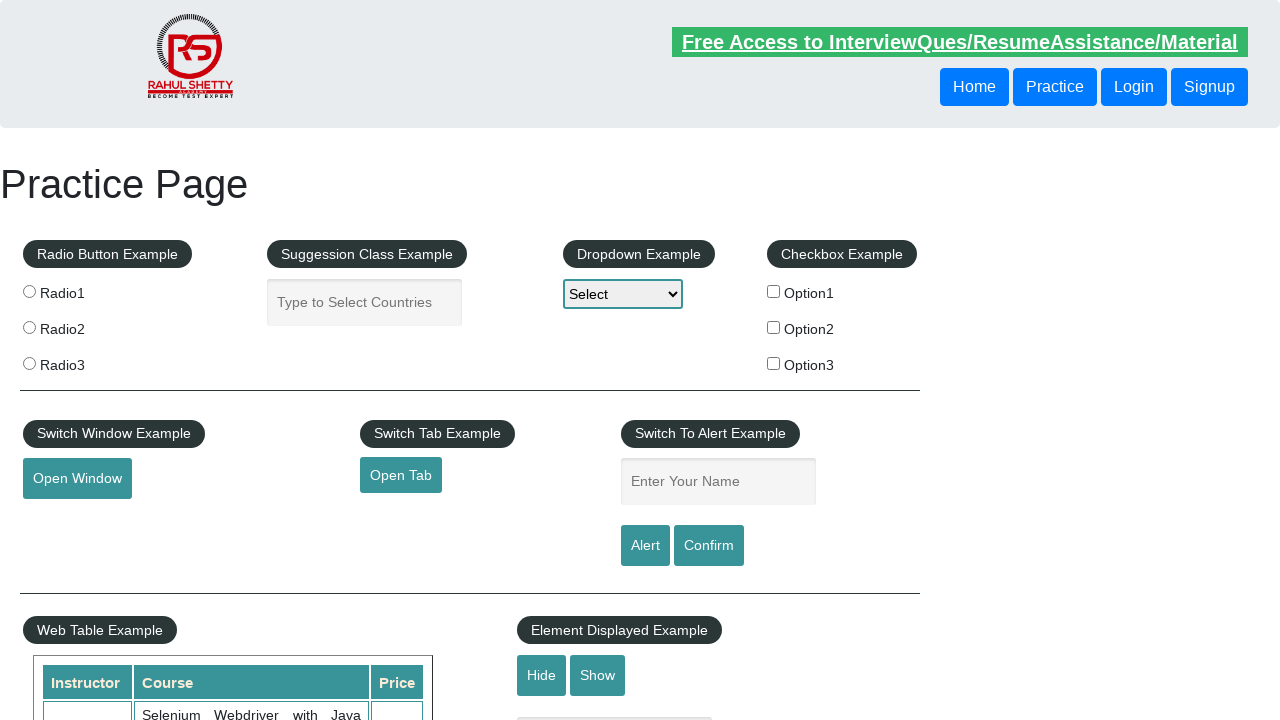